Tests JavaScript alert handling by clicking a button that triggers an alert, accepting the alert, and verifying the result message is displayed correctly.

Starting URL: http://the-internet.herokuapp.com/javascript_alerts

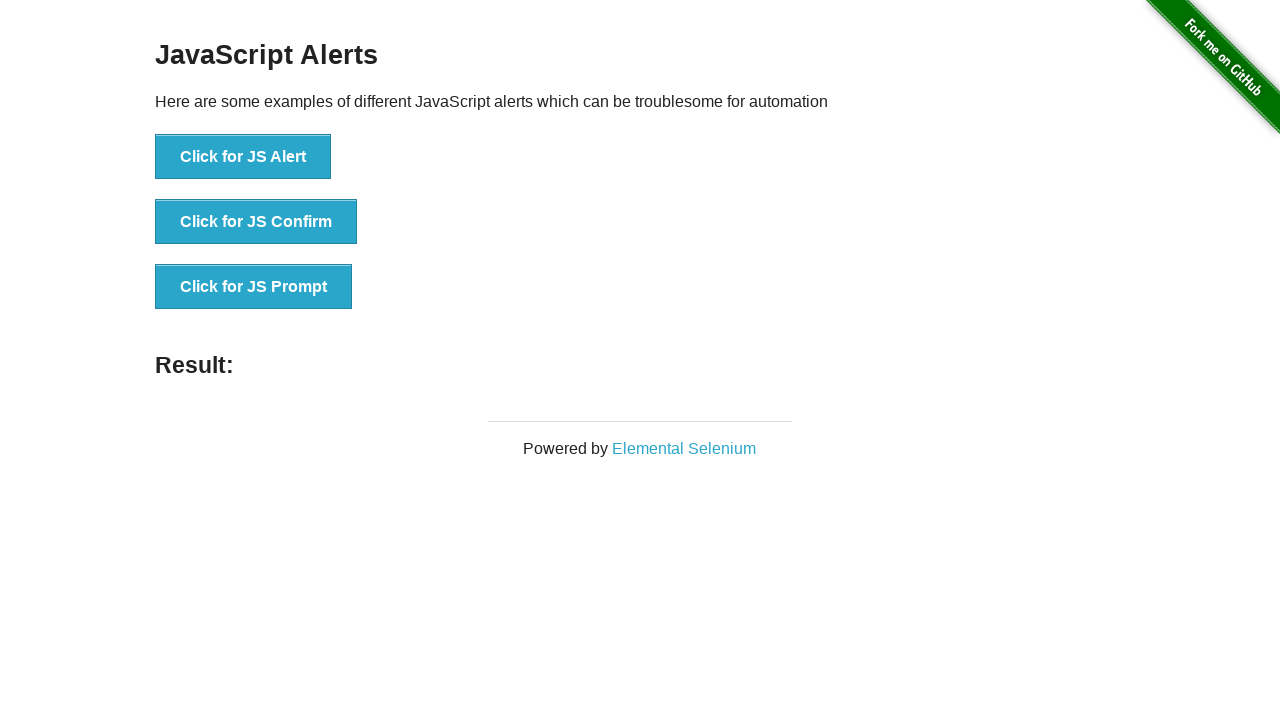

Clicked the first button to trigger JavaScript alert at (243, 157) on ul > li:nth-child(1) > button
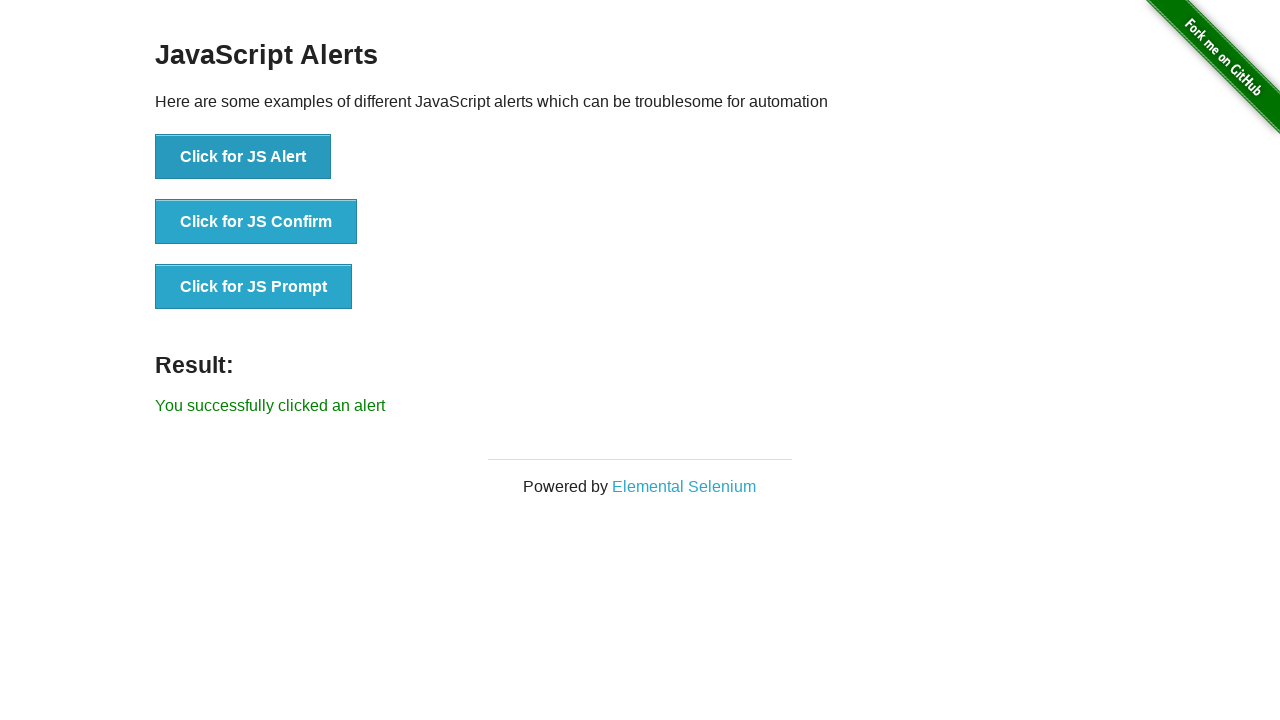

Set up dialog handler to accept alerts
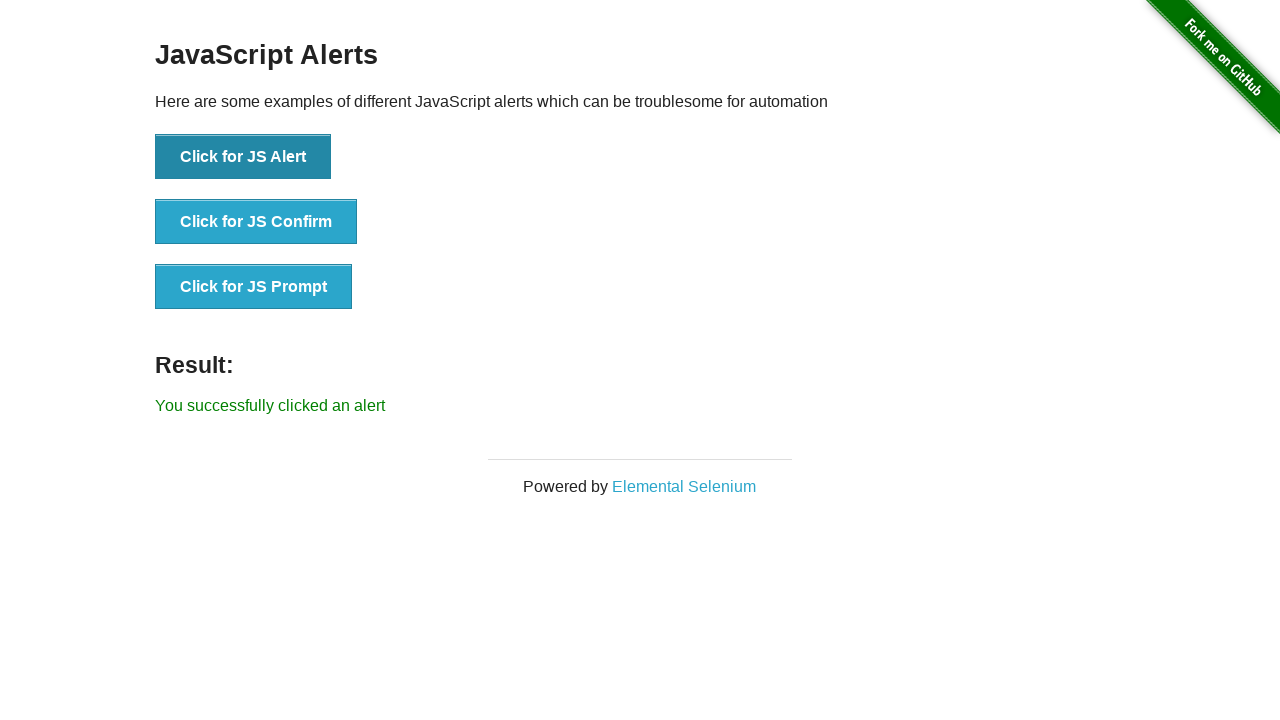

Waited for result message to appear
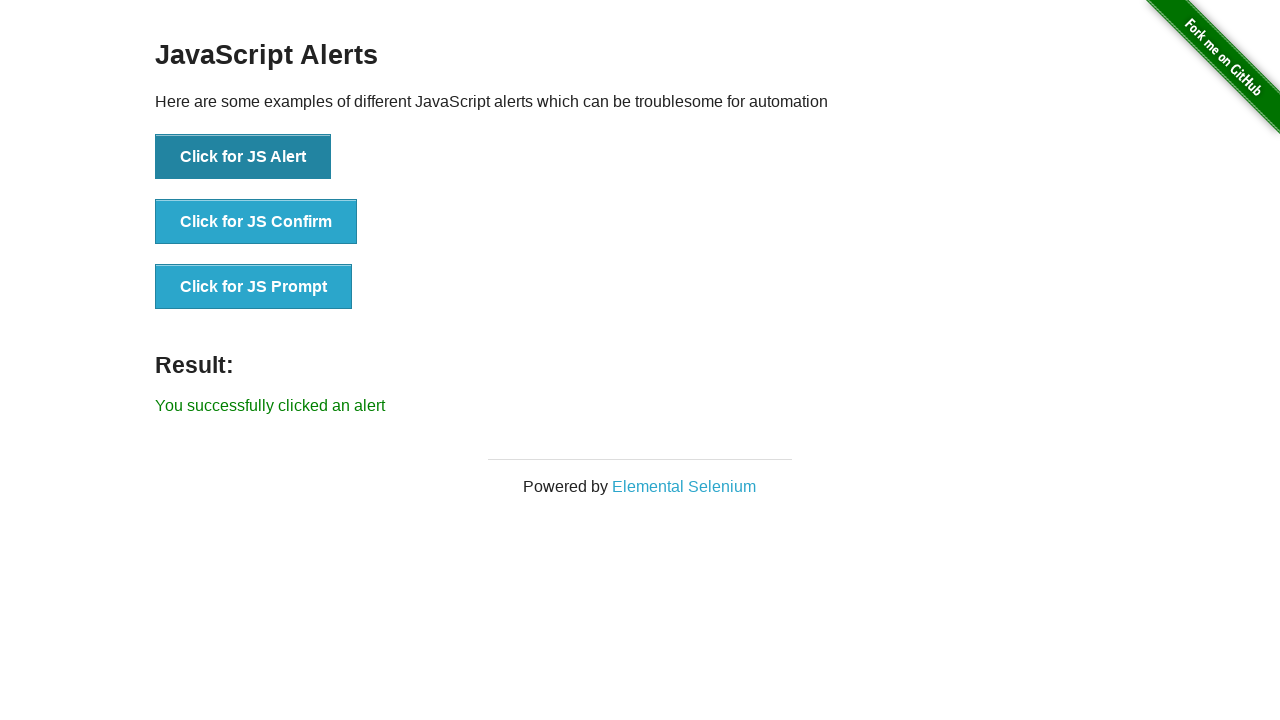

Retrieved result text content
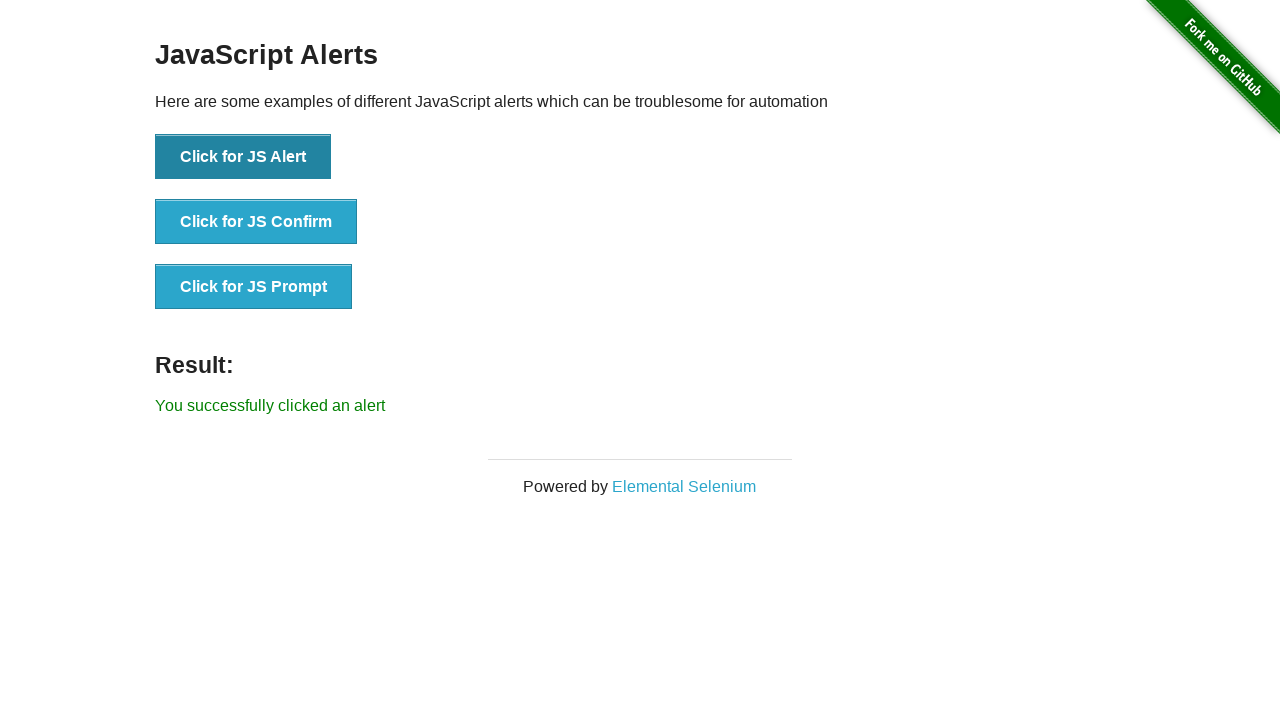

Verified result message is 'You successfully clicked an alert'
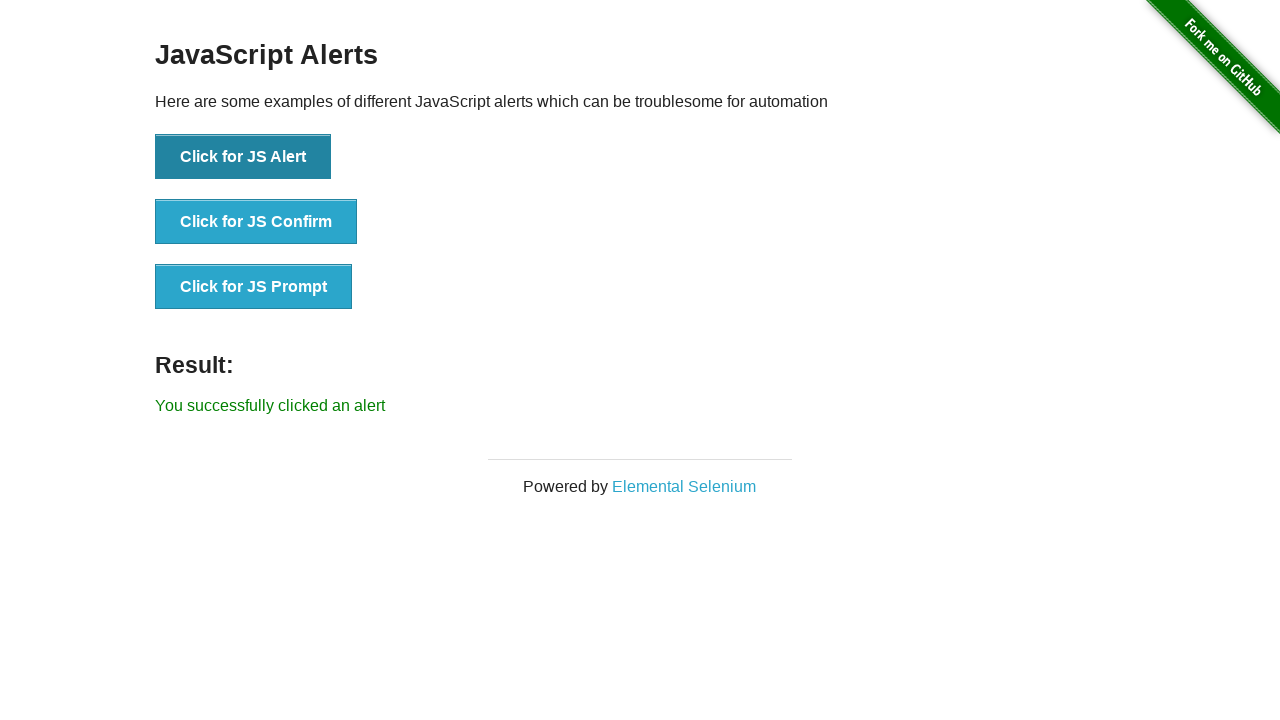

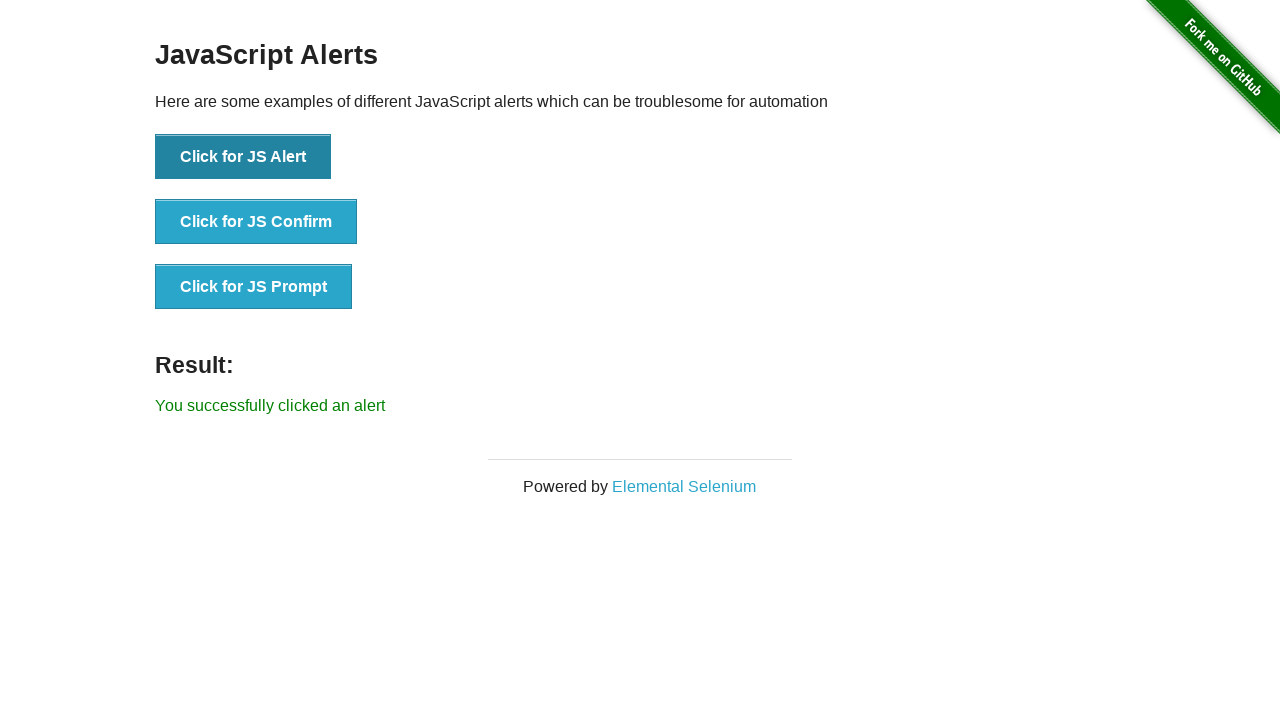